Tests drag and drop functionality by dragging element A to element B's position and verifying the elements have swapped

Starting URL: https://the-internet.herokuapp.com/drag_and_drop

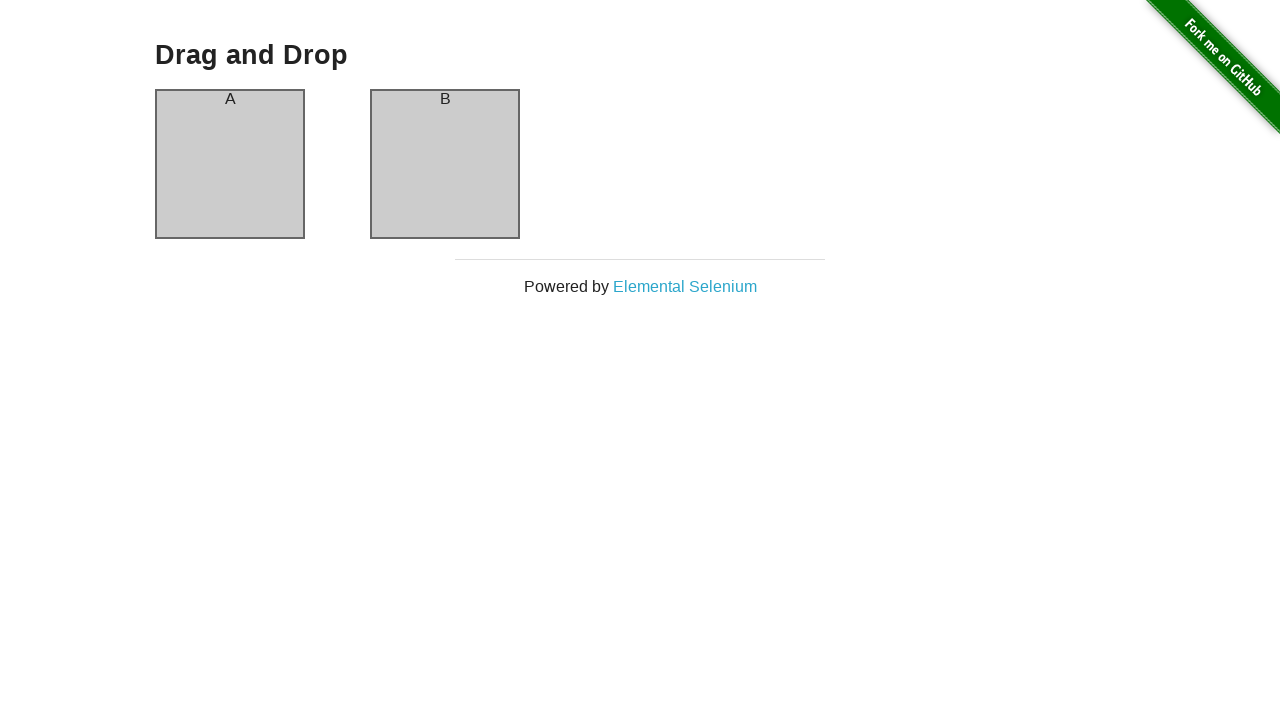

Located source element (column A)
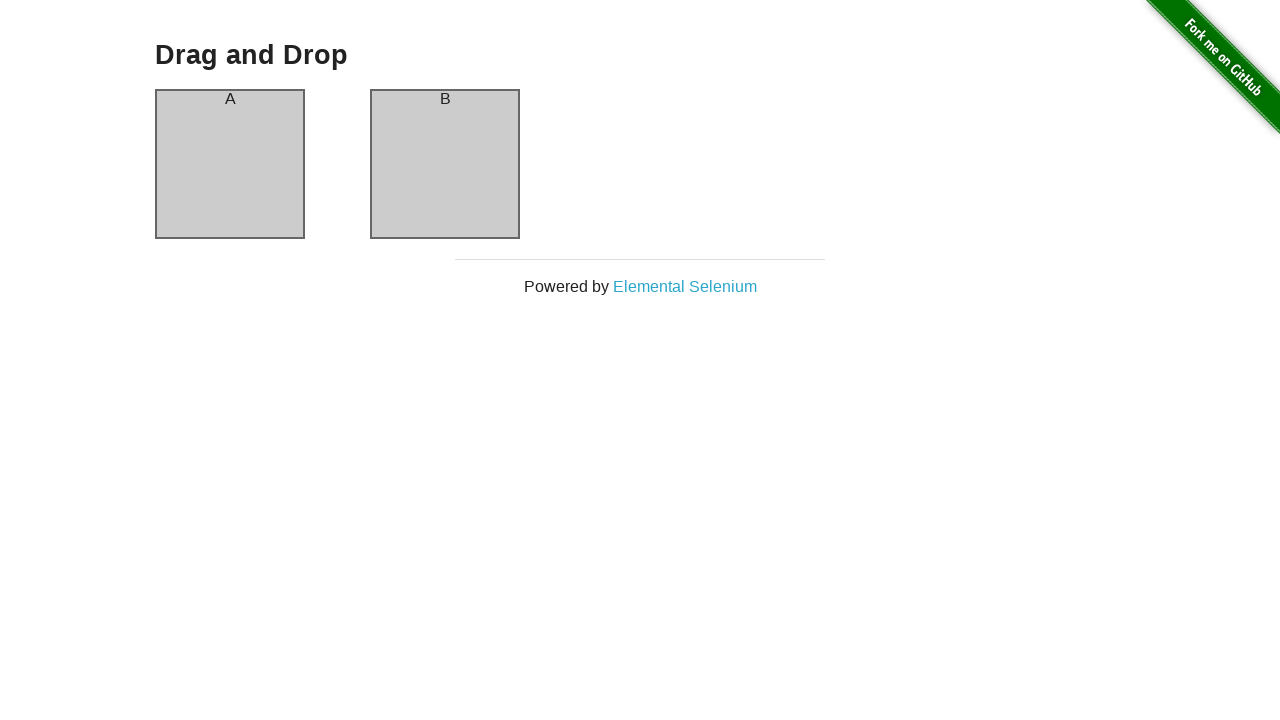

Located target element (column B)
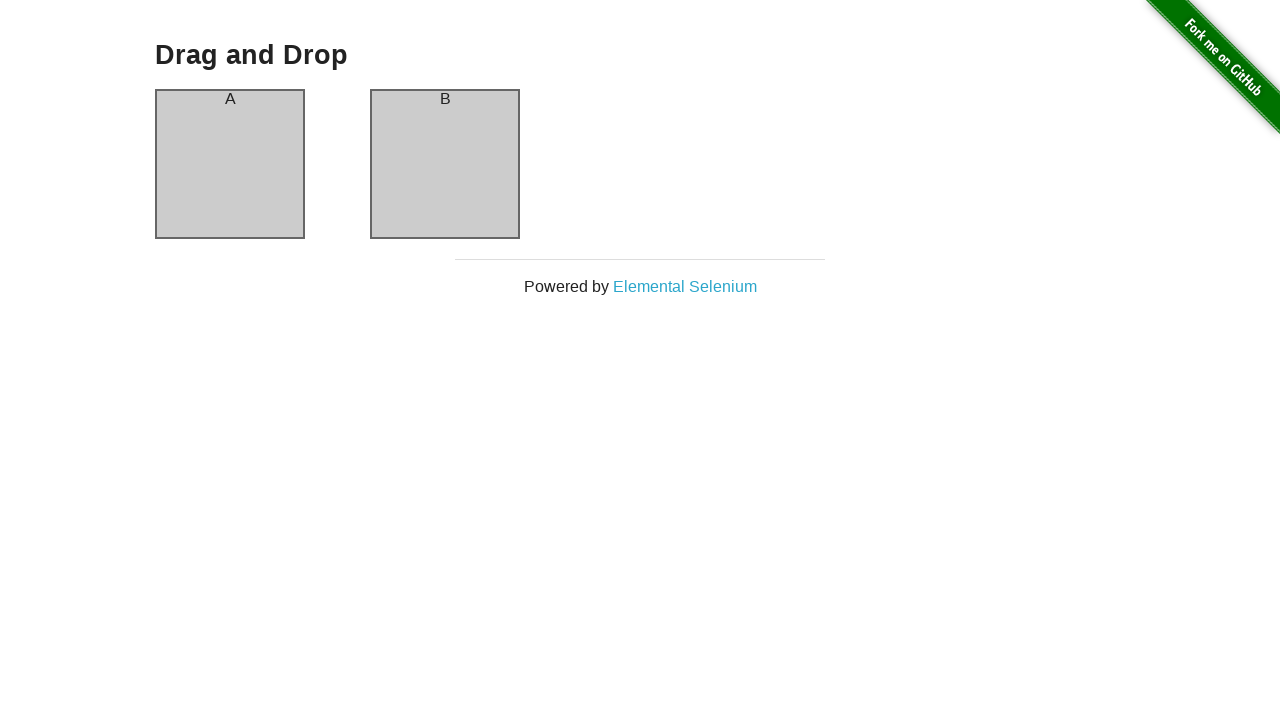

Dragged column A to column B at (445, 164)
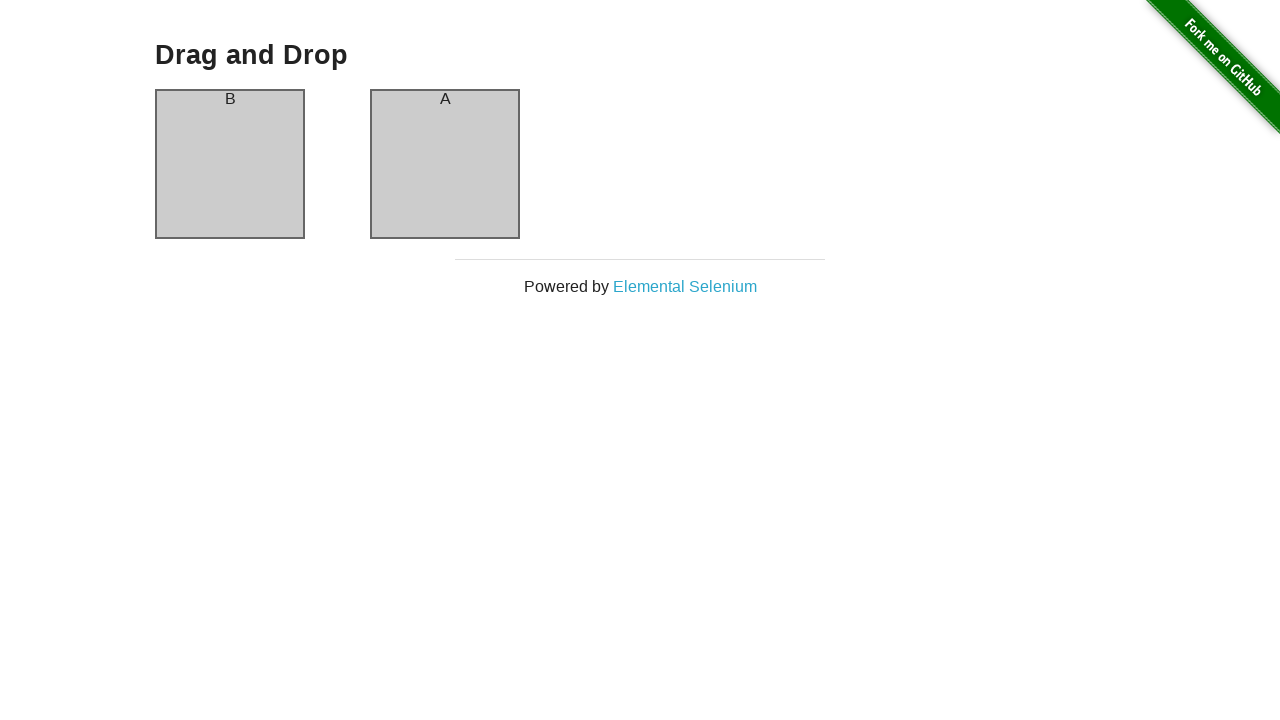

Verified column A header is now 'B'
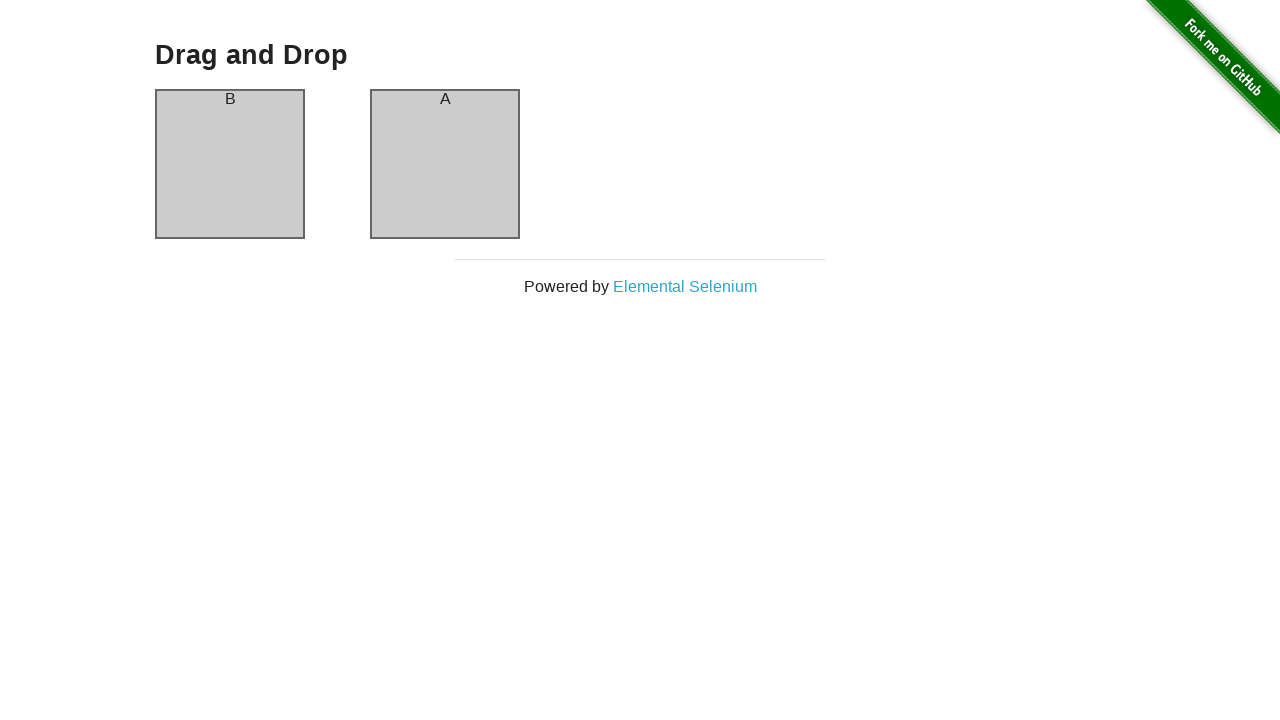

Verified column B header is now 'A' - drag and drop successful
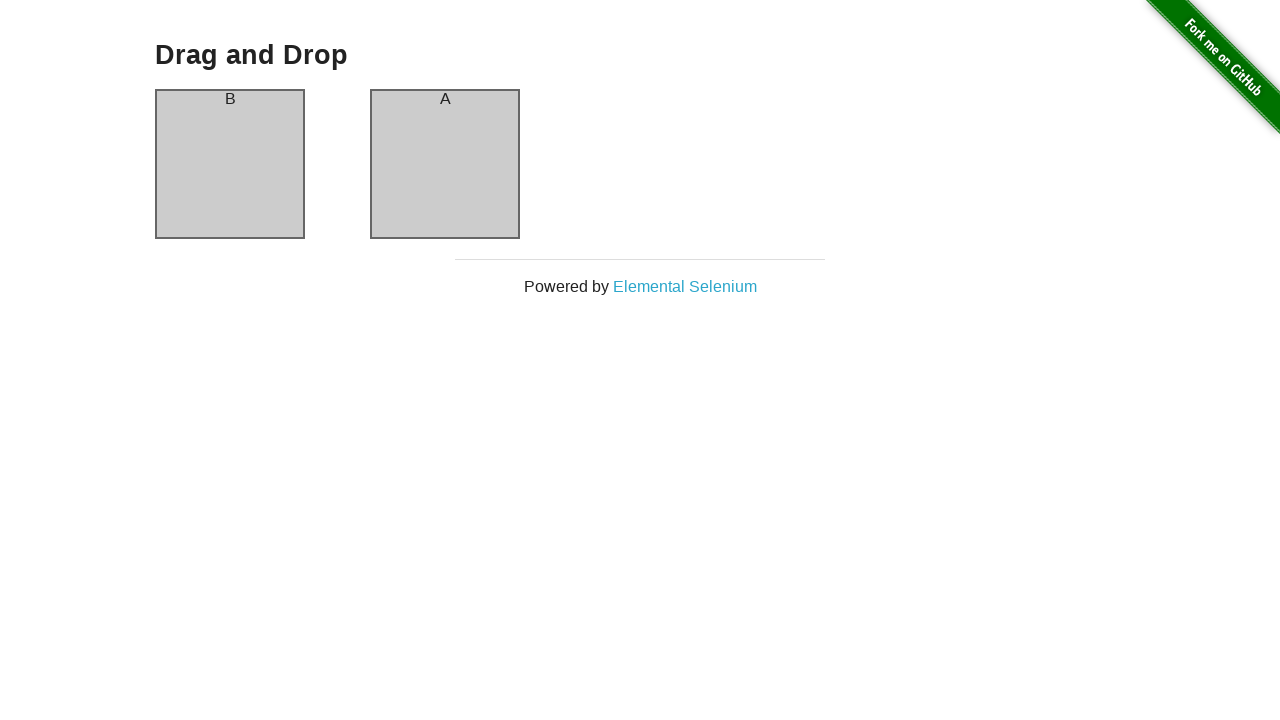

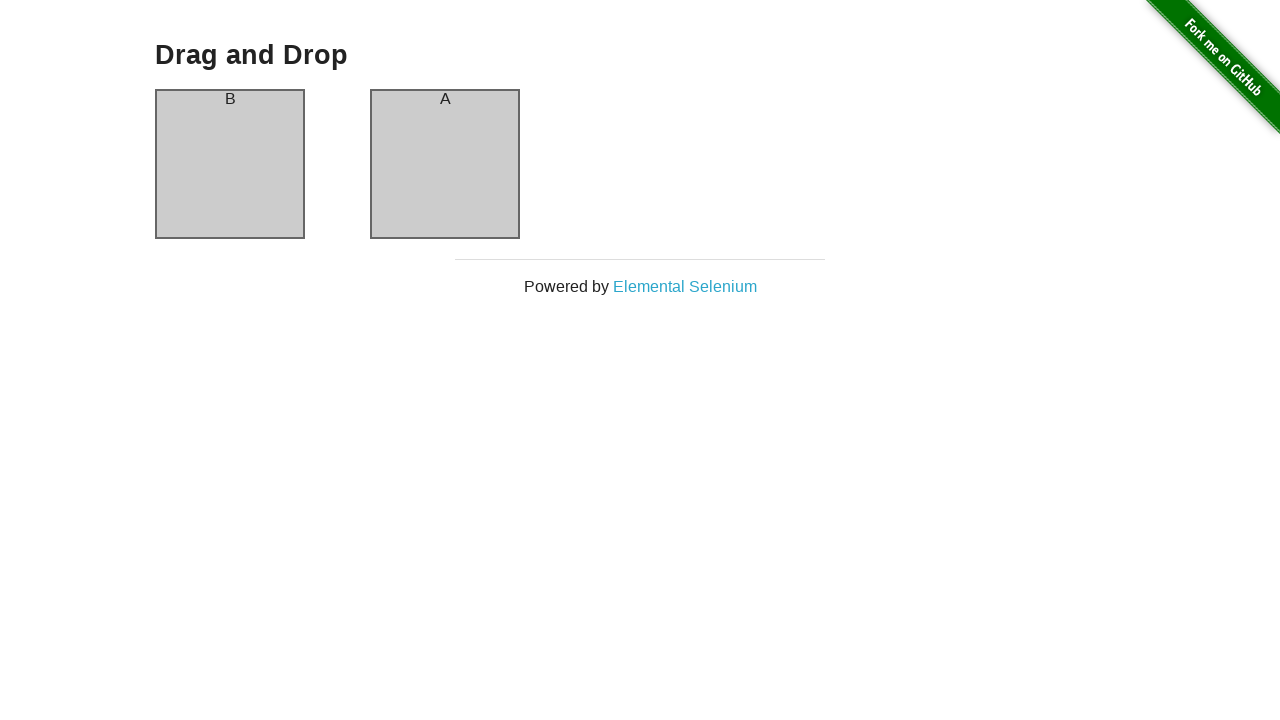